Tests keyboard actions by entering text in one field, then using keyboard shortcuts to copy and paste it to another field

Starting URL: https://text-compare.com/

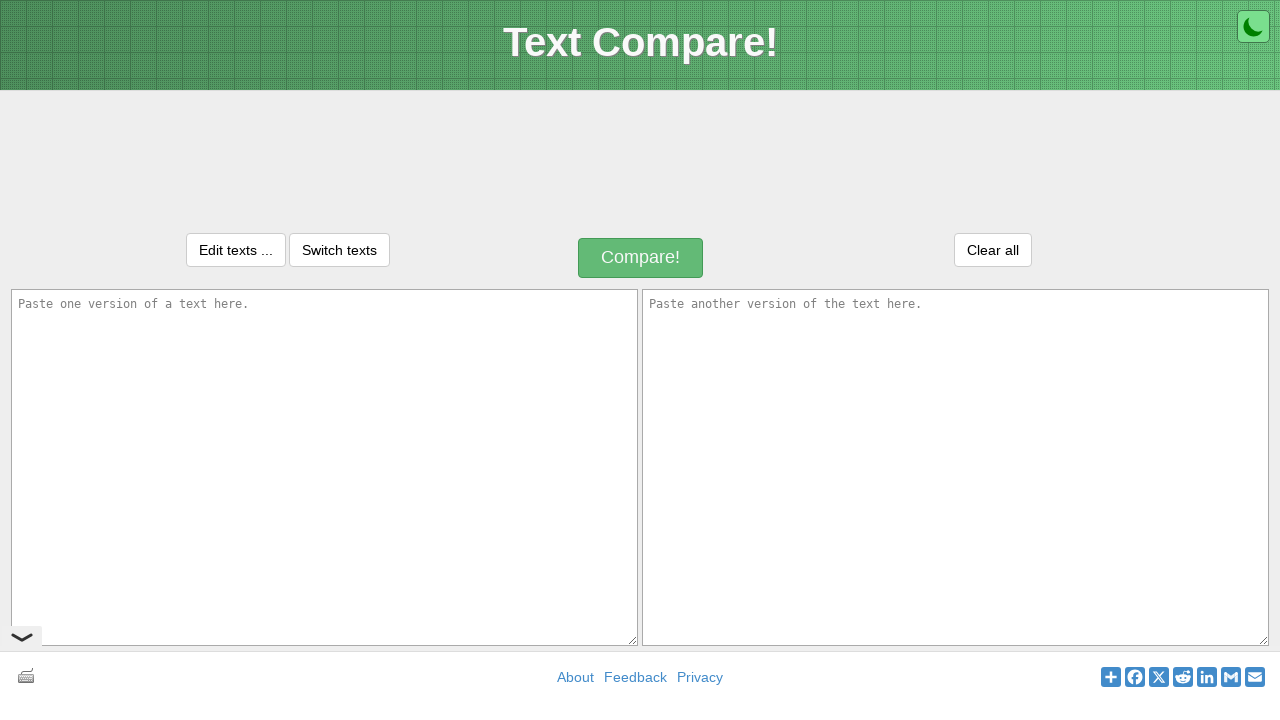

Entered test text in first text field on #inputText1
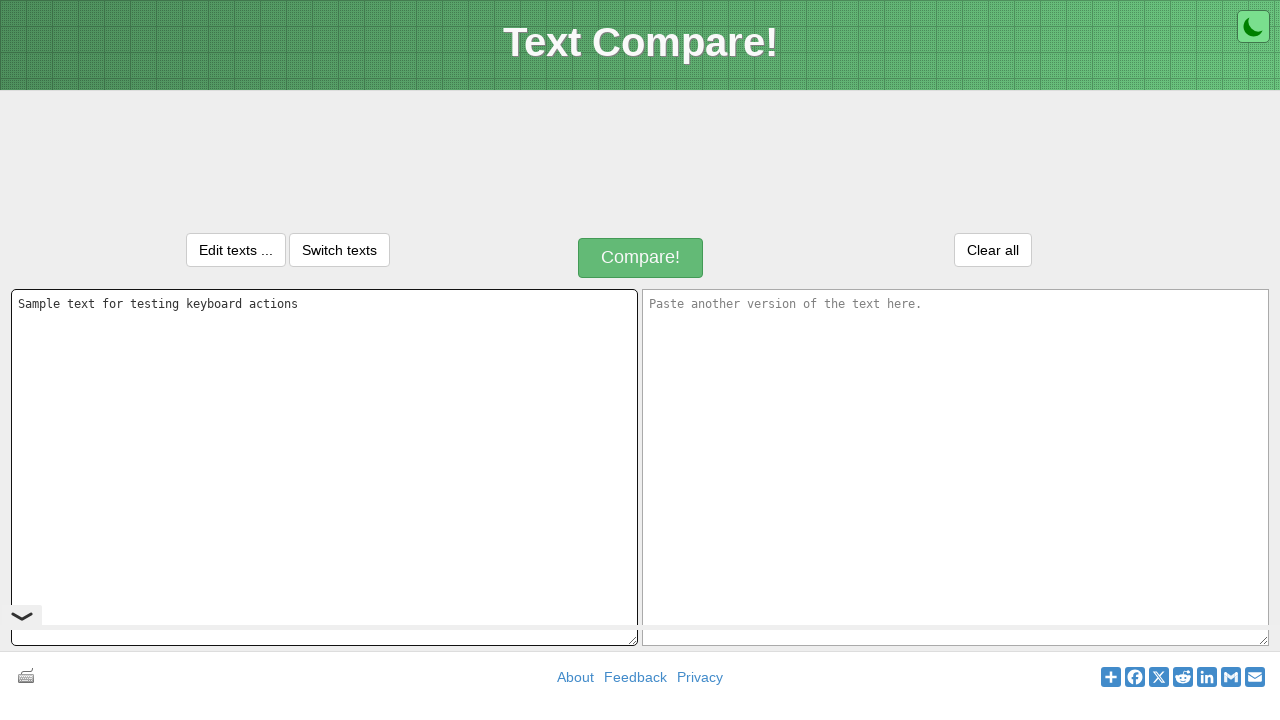

Pressed Control key down
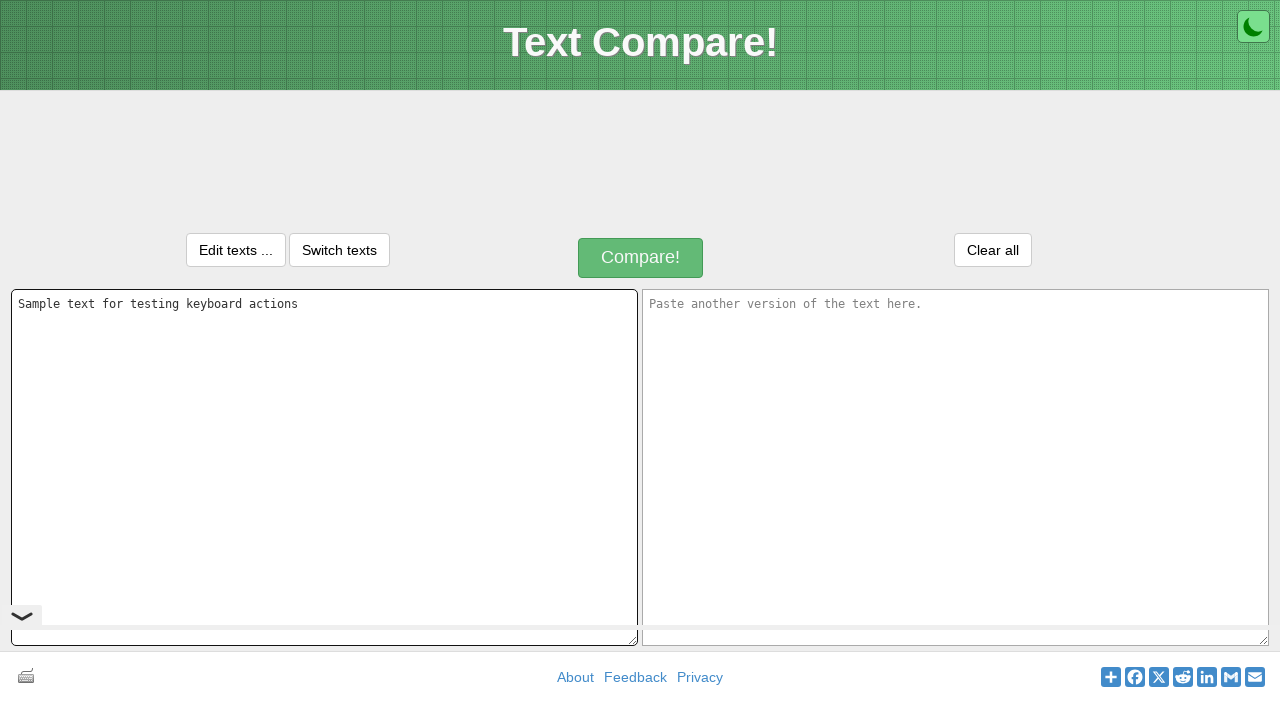

Pressed 'a' key to select all text
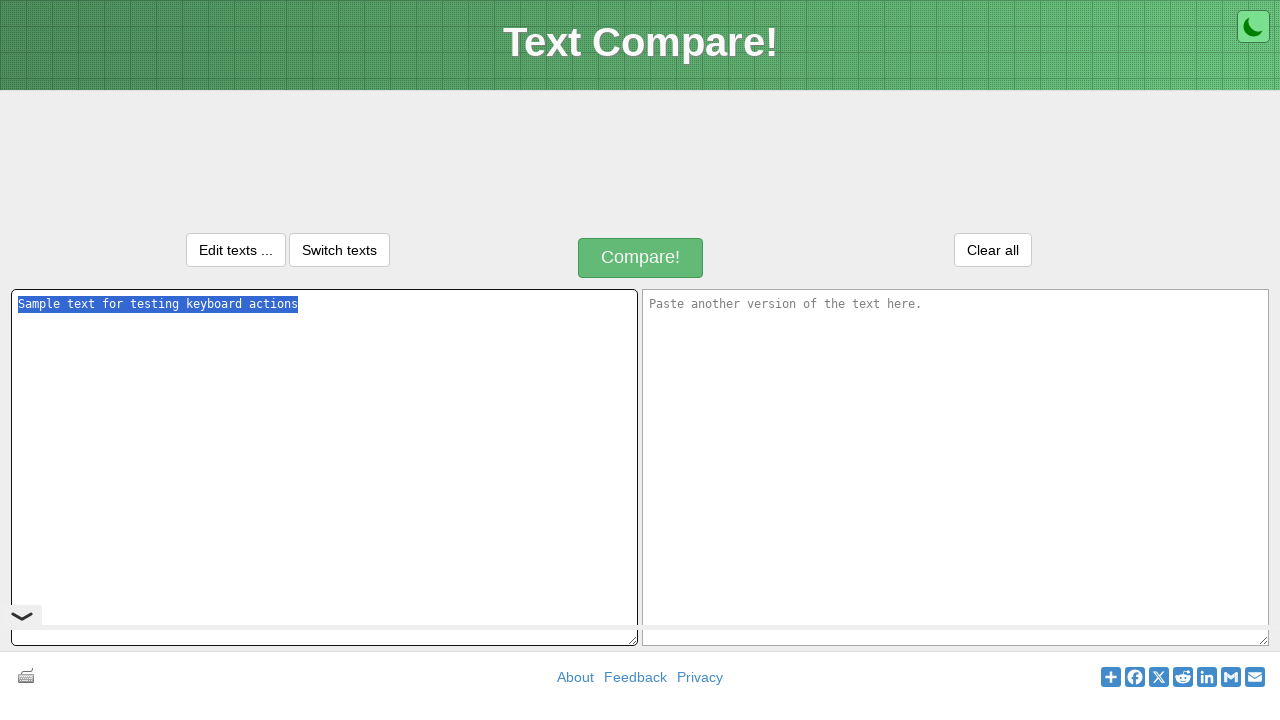

Released Control key
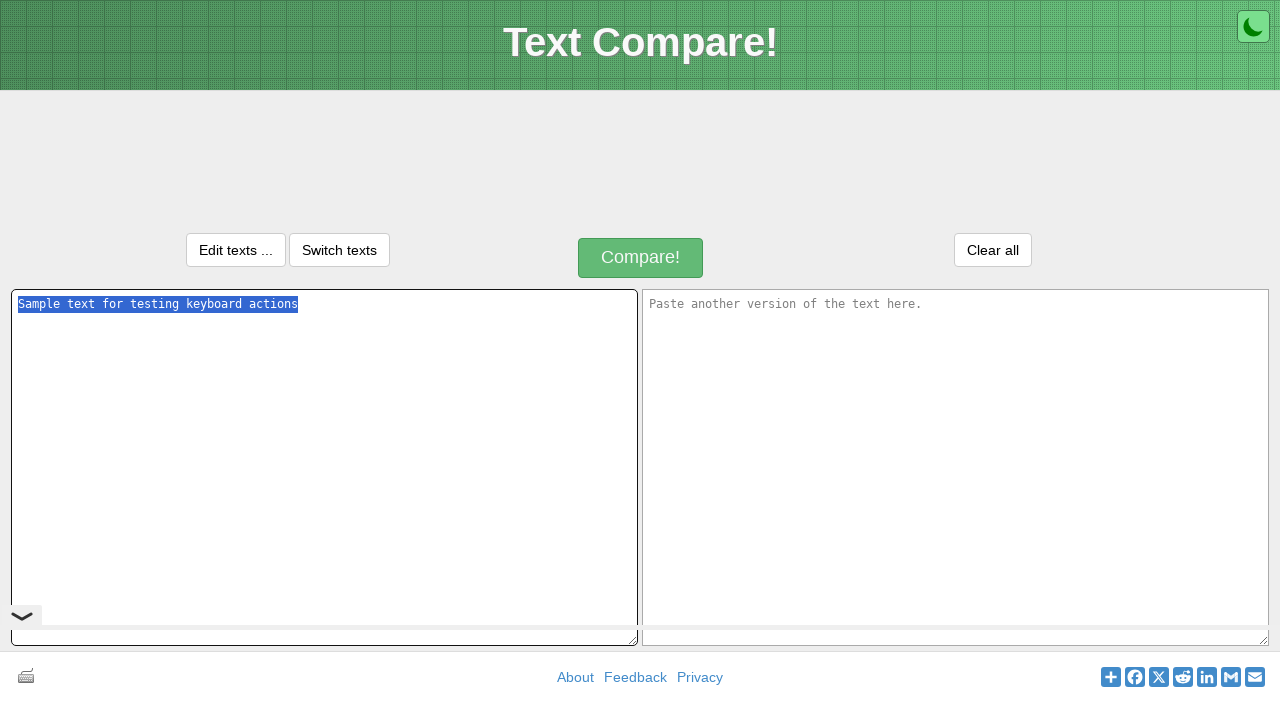

Pressed Control key down
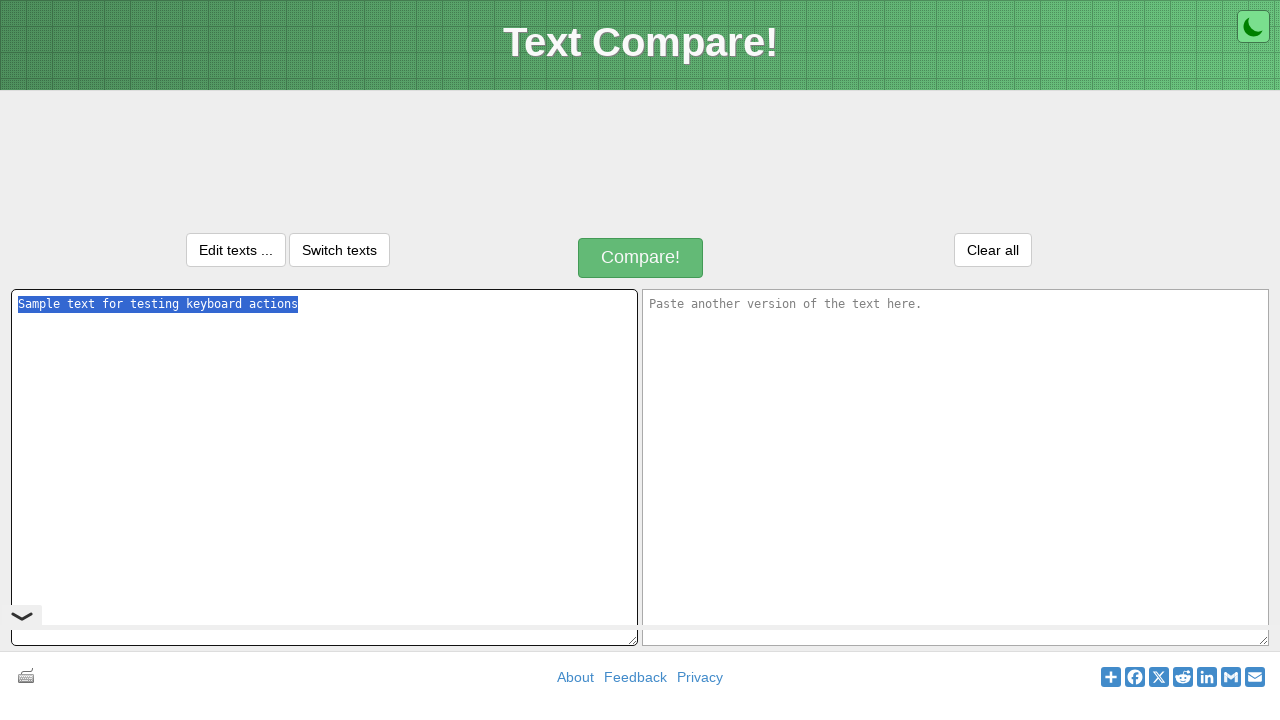

Pressed 'c' key to copy selected text
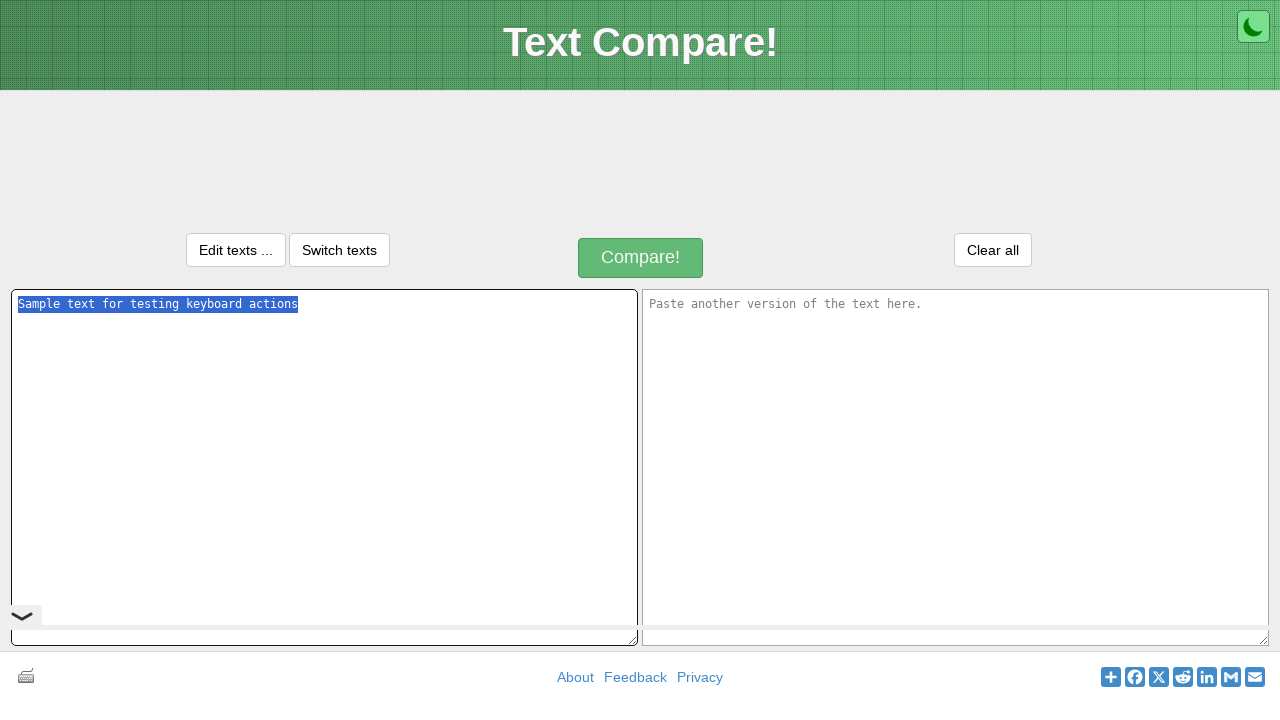

Released Control key
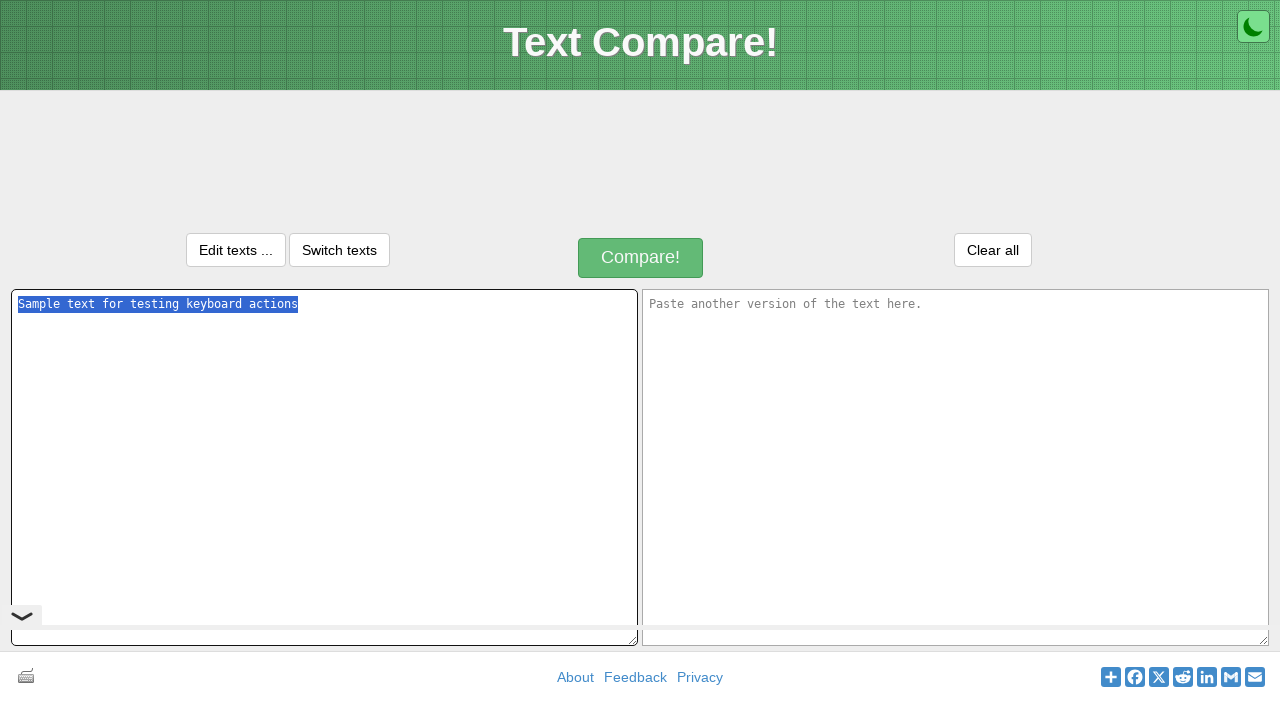

Pressed Tab key to move to second text field
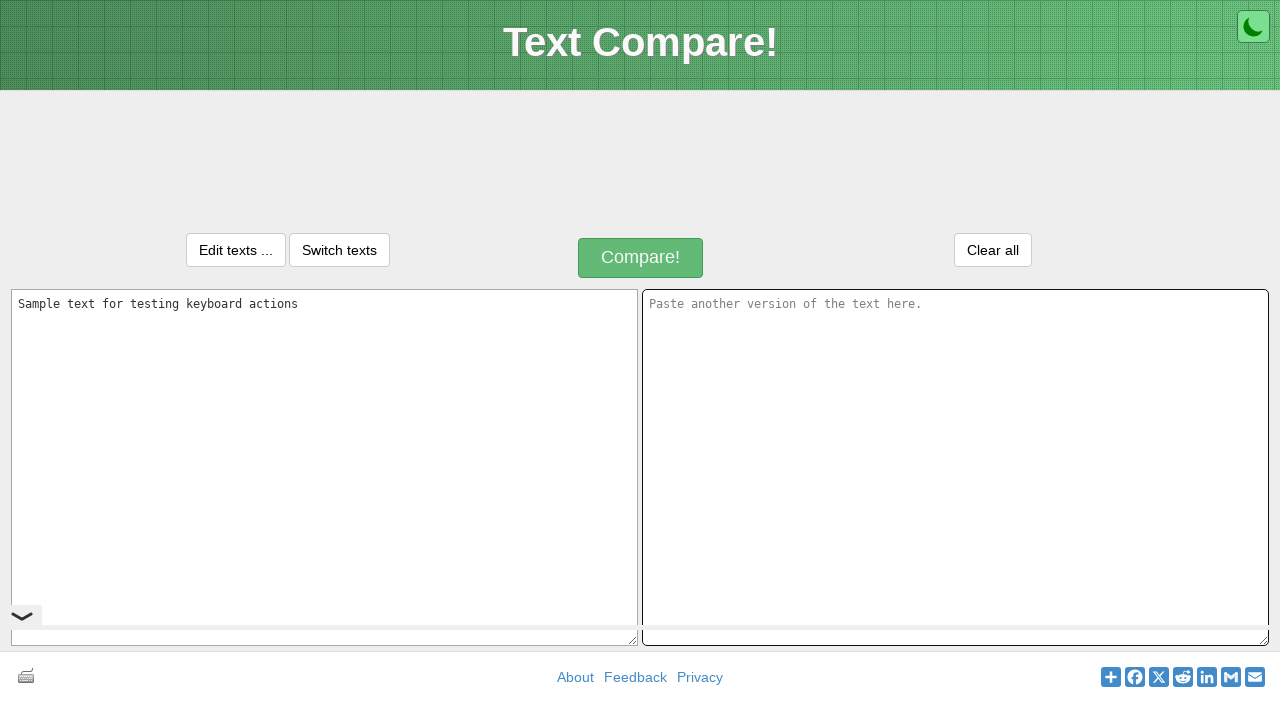

Pressed Control key down
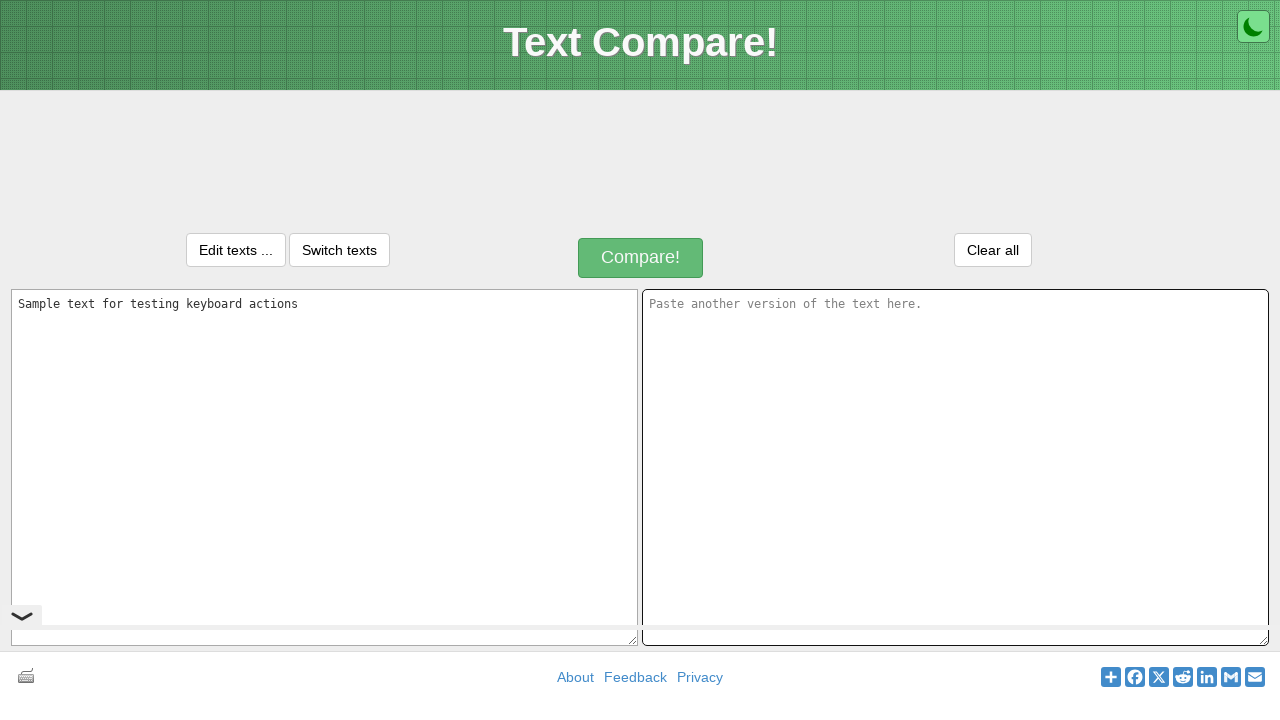

Pressed 'v' key to paste text into second field
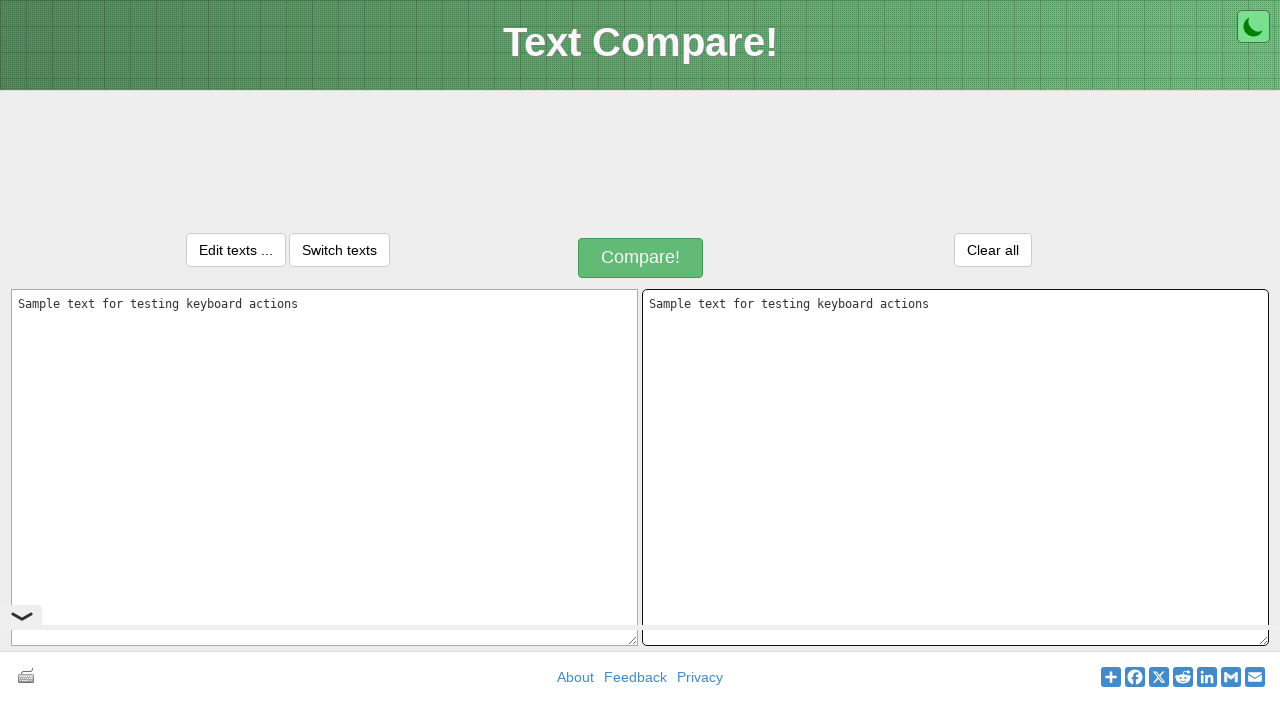

Released Control key
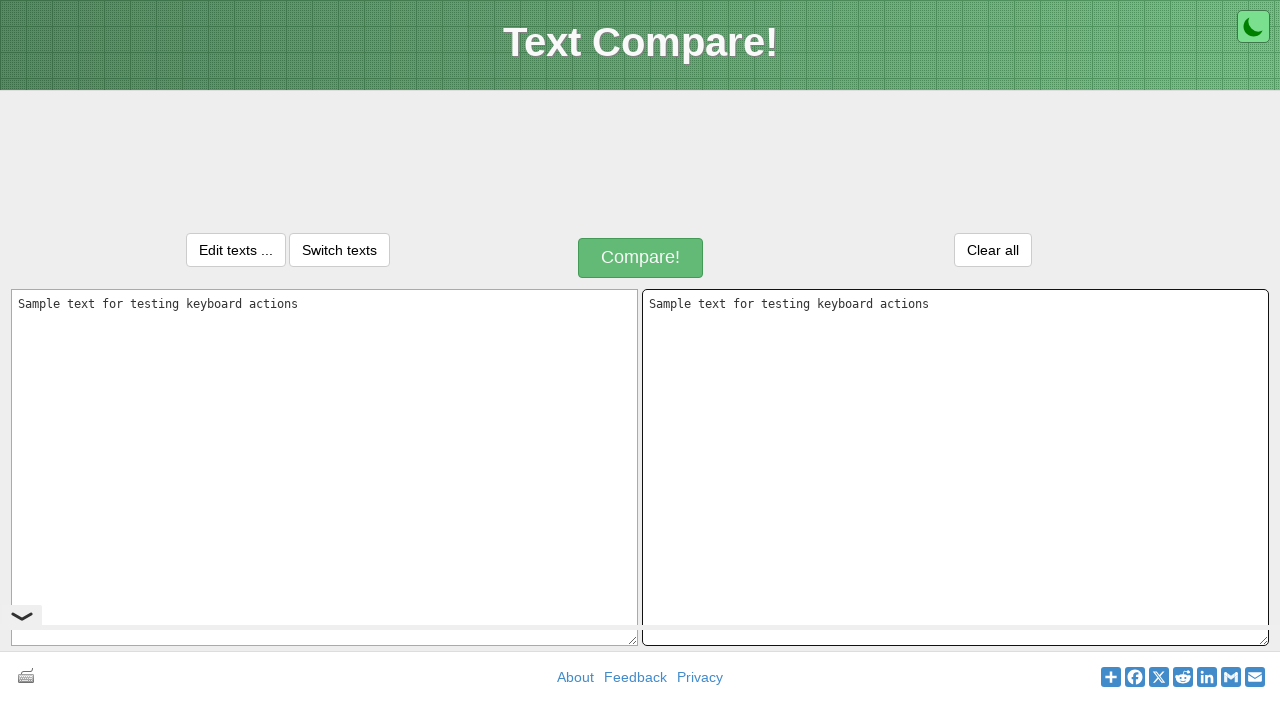

Retrieved value from second text field
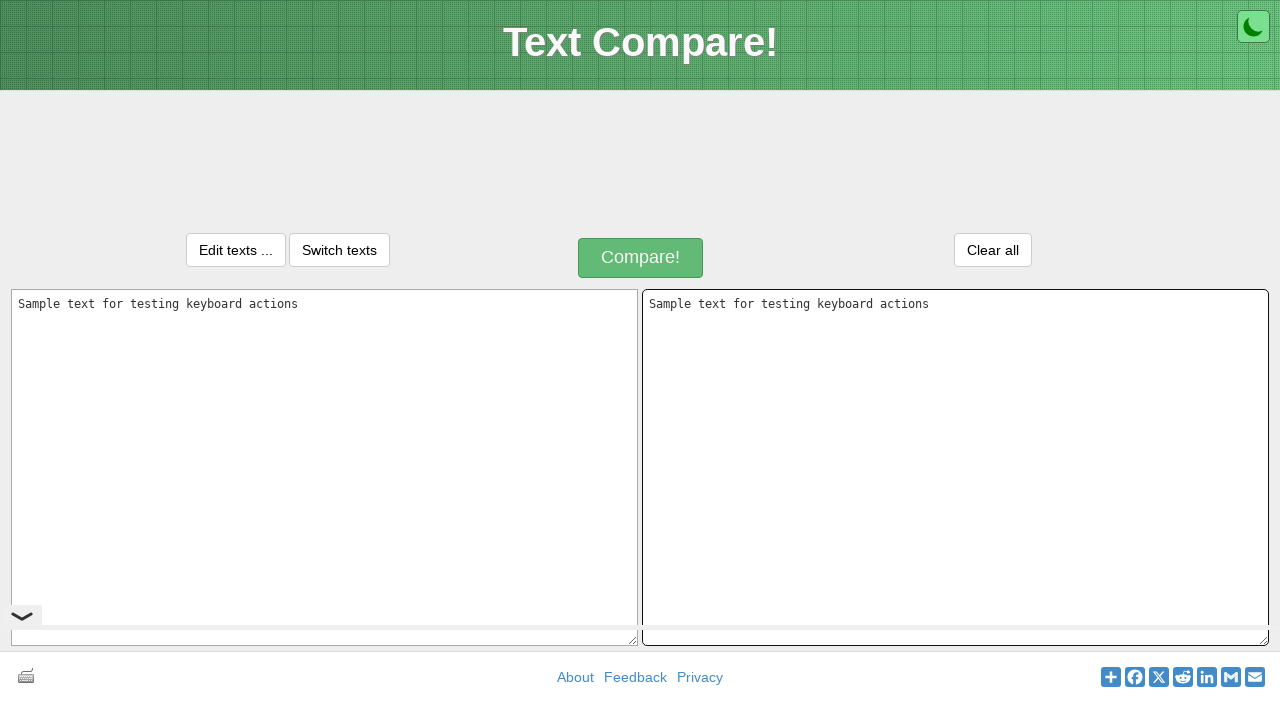

Verified pasted text matches original text
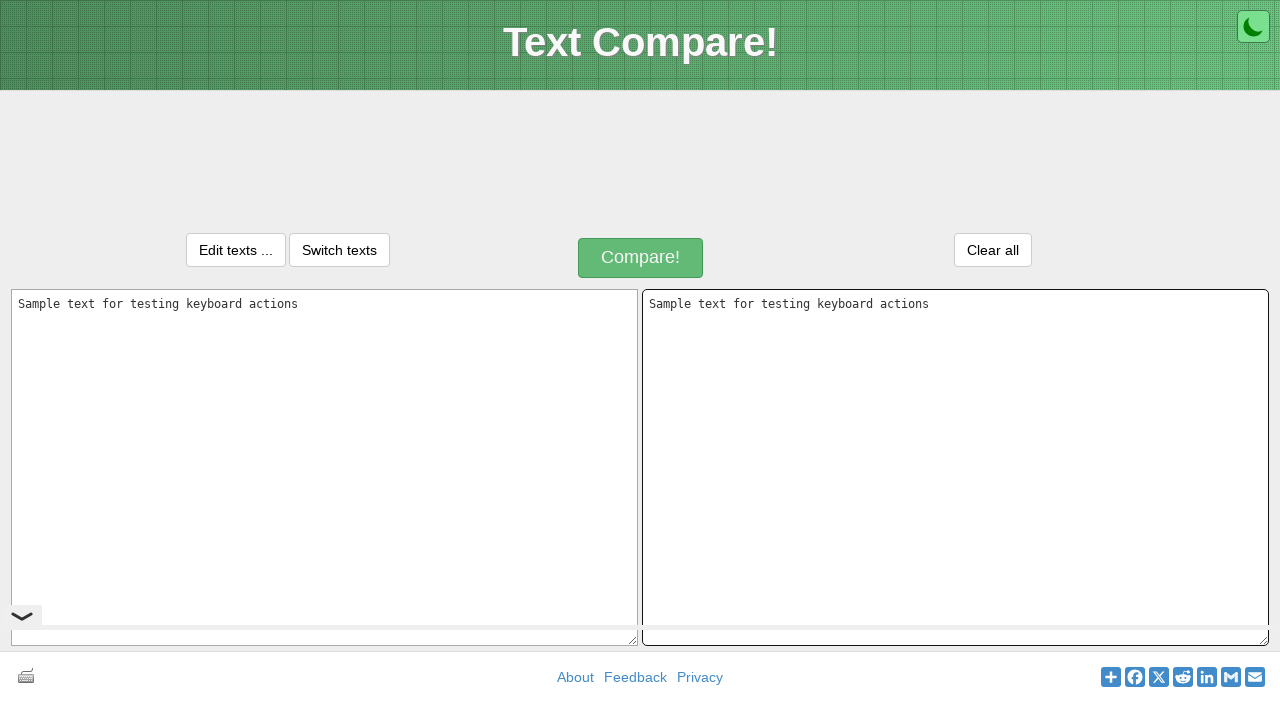

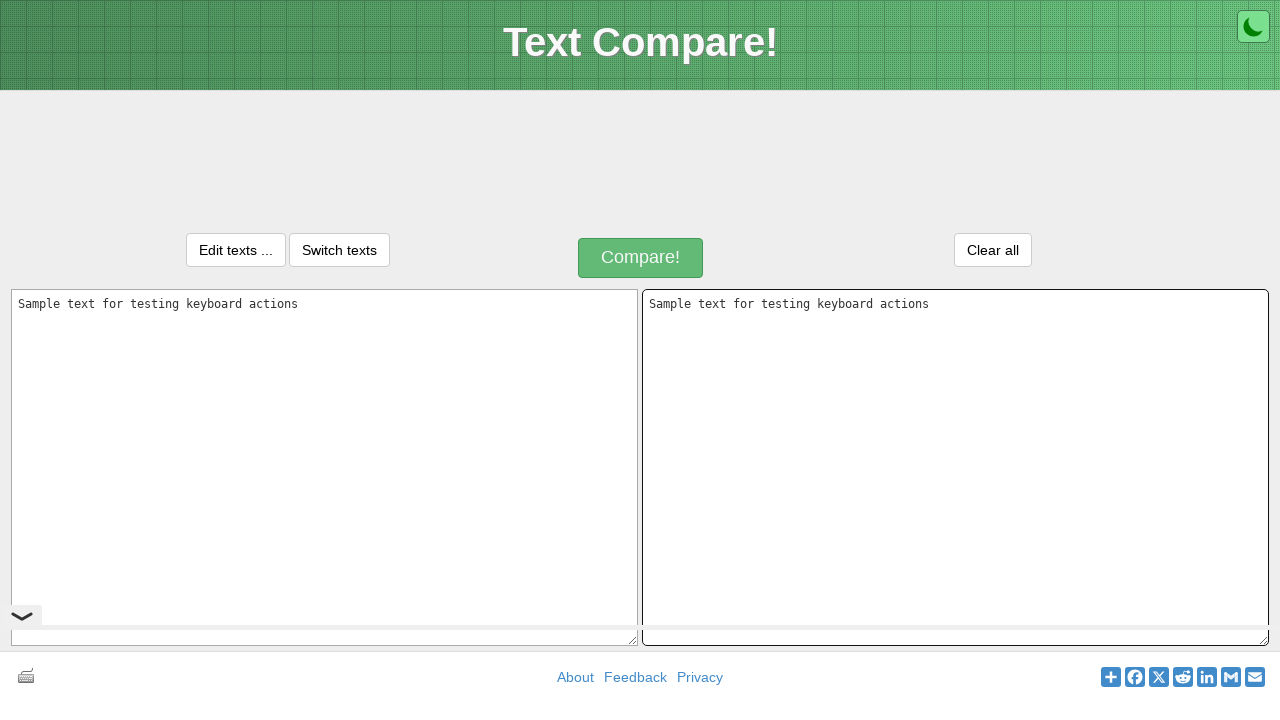